Tests opening a new browser tab, navigating to a different page in that tab, and verifying that two pages exist in the context.

Starting URL: https://the-internet.herokuapp.com/windows

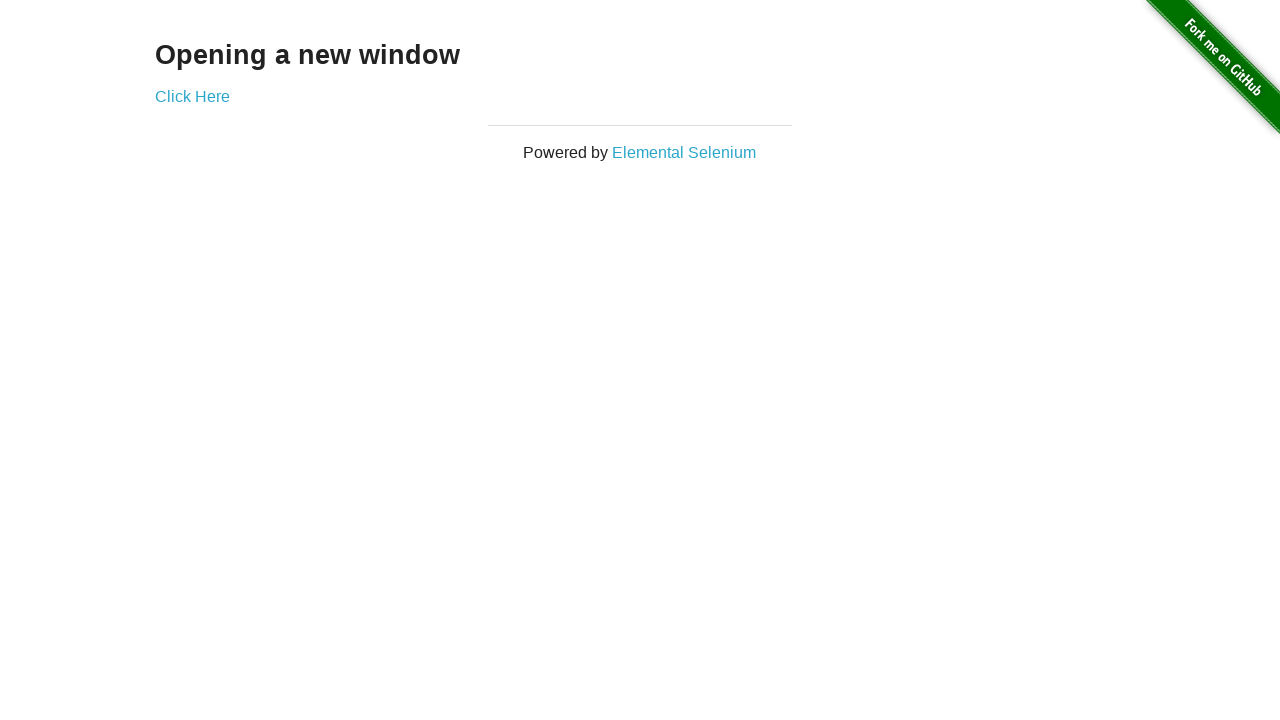

Opened a new browser tab
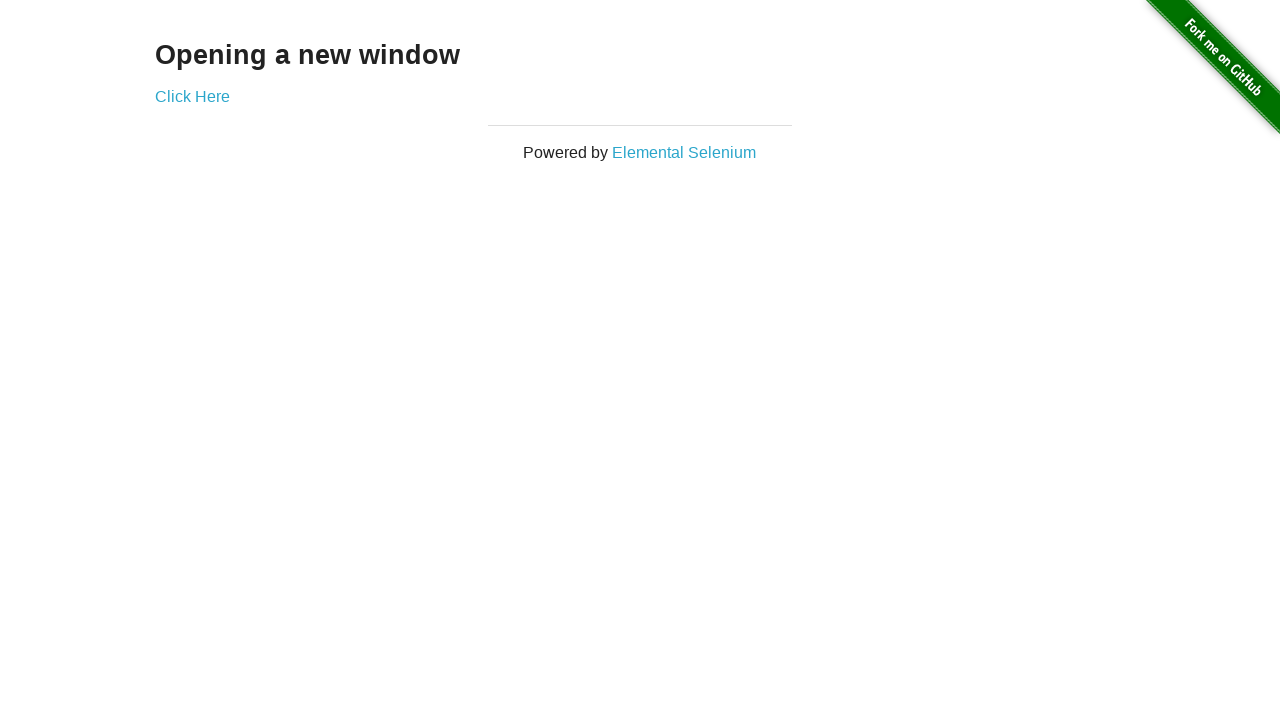

Navigated new tab to https://the-internet.herokuapp.com/typos
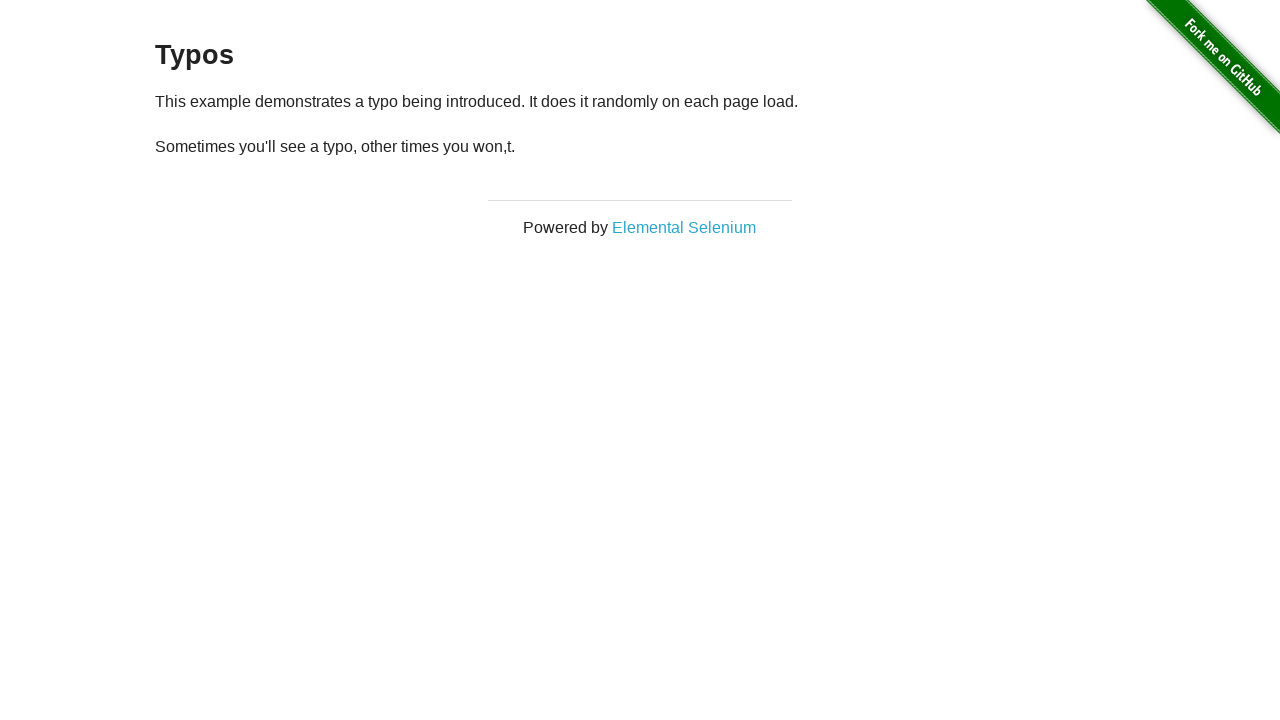

Verified that 2 pages exist in the context
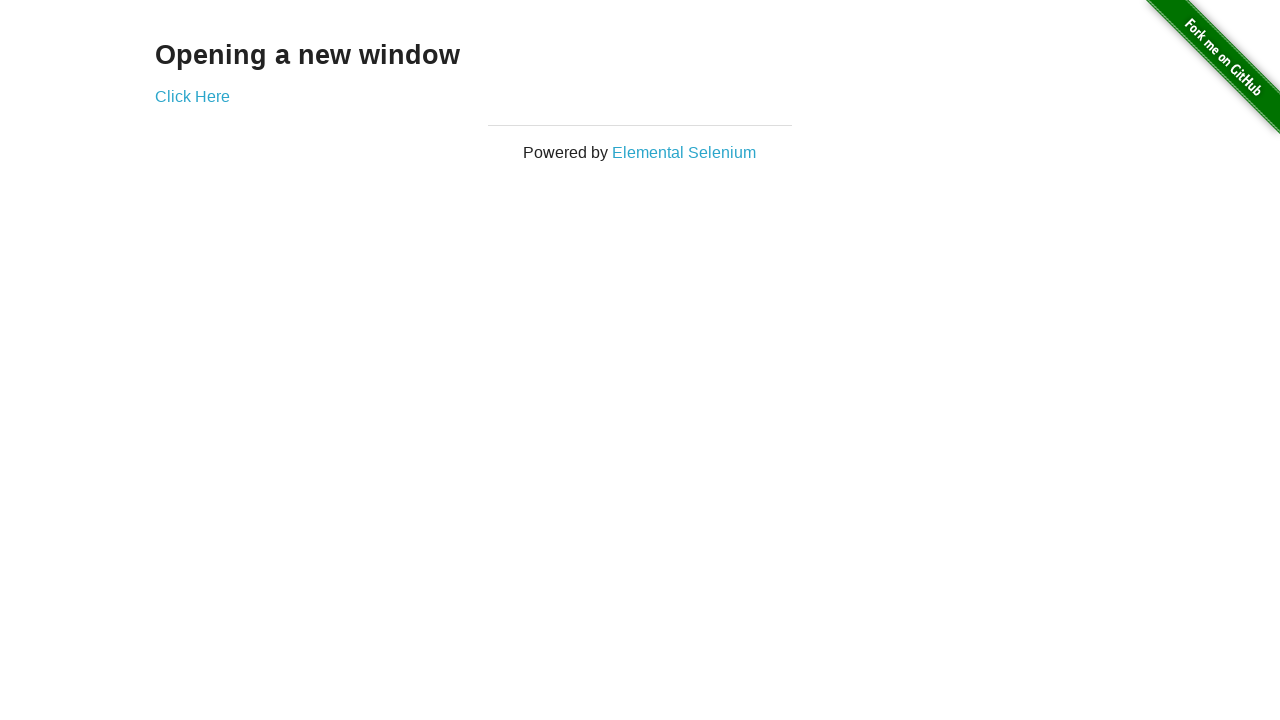

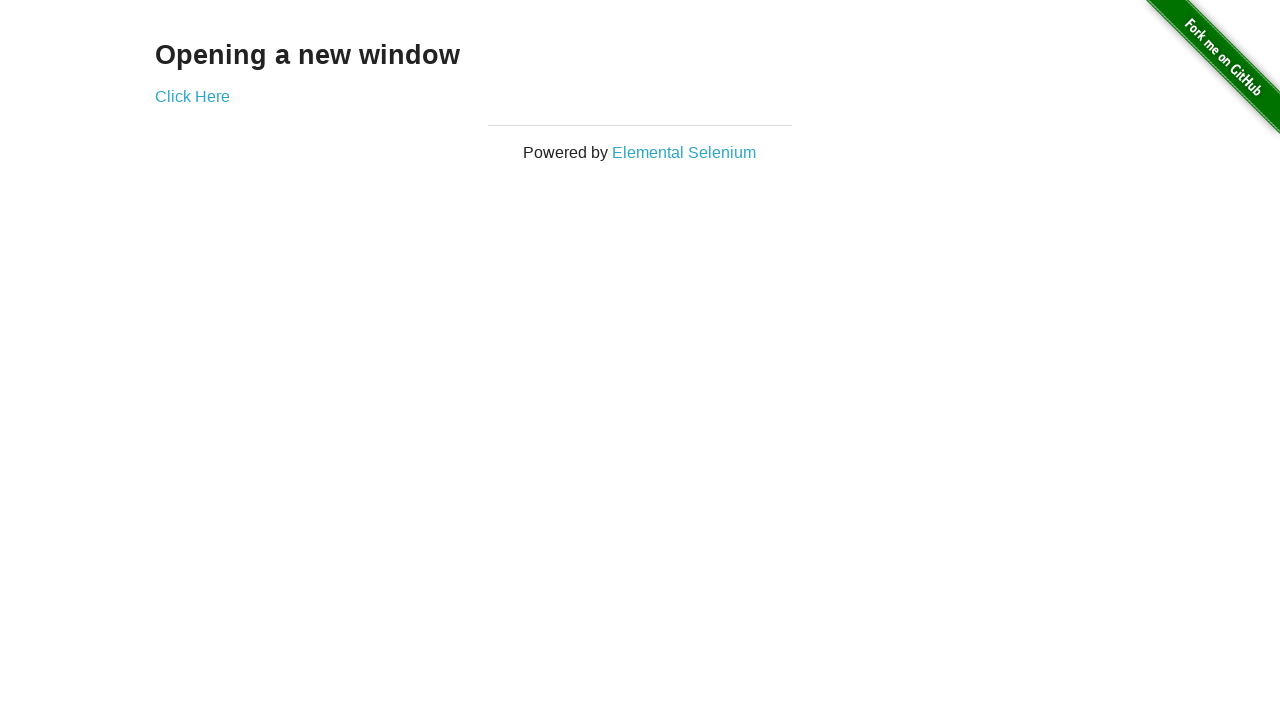